Tests JavaScript alert handling functionality by triggering different types of alerts (simple alert, confirm dialog, and prompt dialog) and interacting with them through accept, dismiss, and text input actions.

Starting URL: https://the-internet.herokuapp.com/javascript_alerts

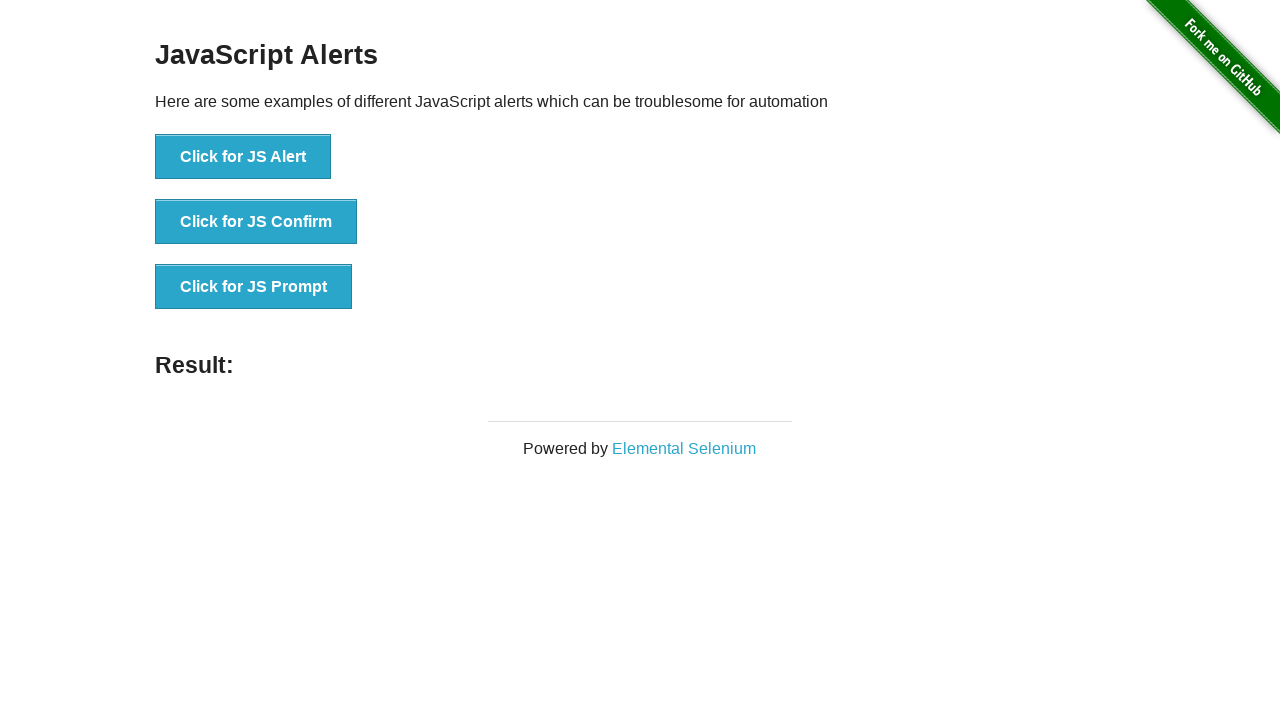

Clicked button to trigger simple alert at (243, 157) on xpath=//*[@id='content']/div/ul/li[1]/button
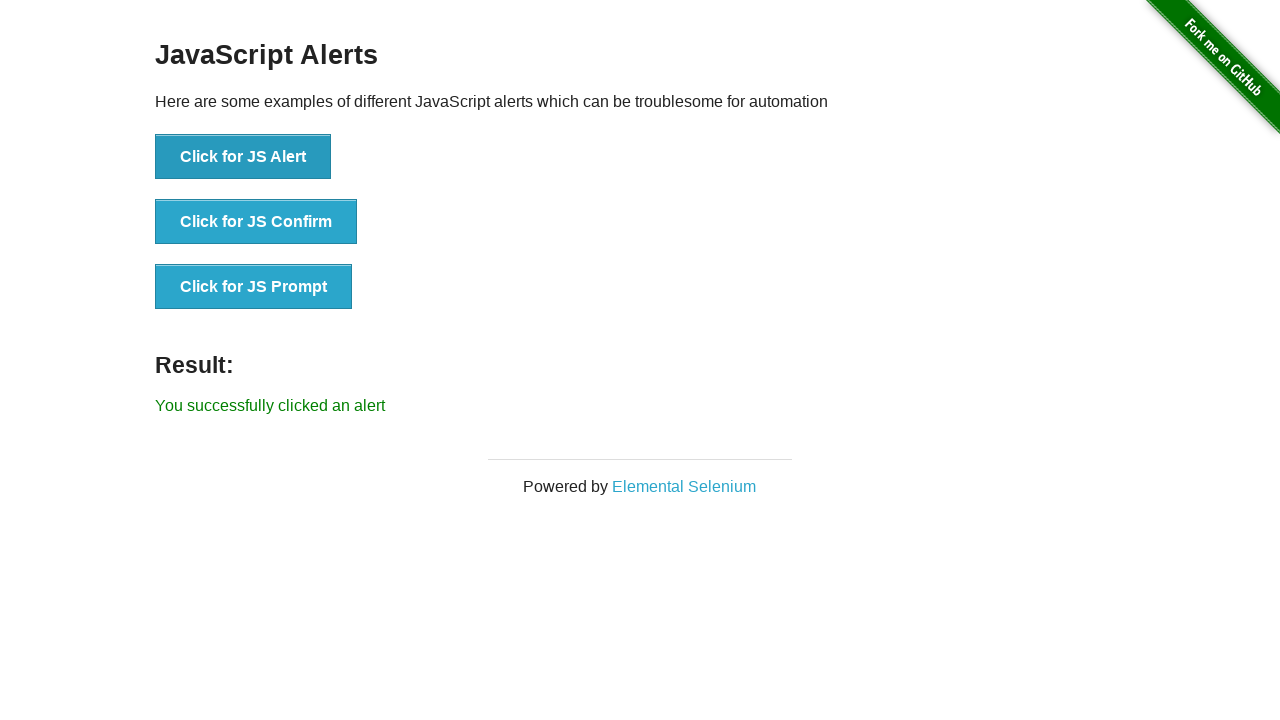

Set up dialog handler to accept simple alert
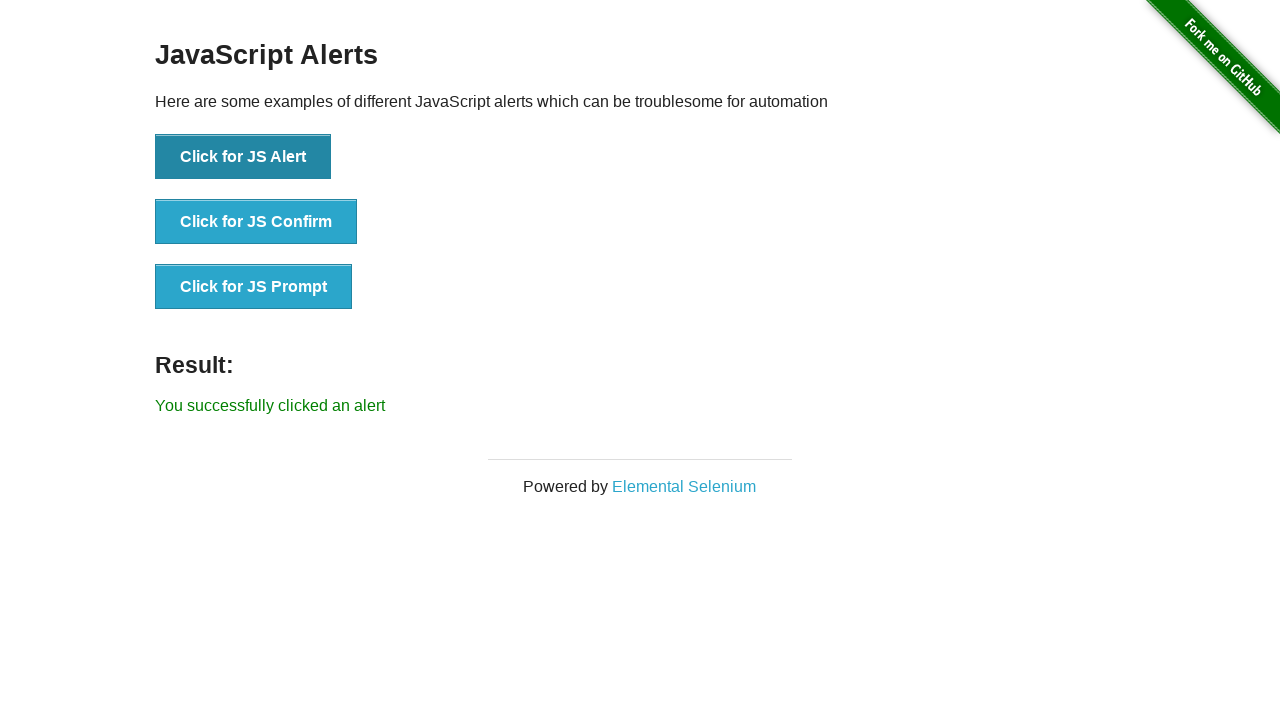

Waited for simple alert to be processed
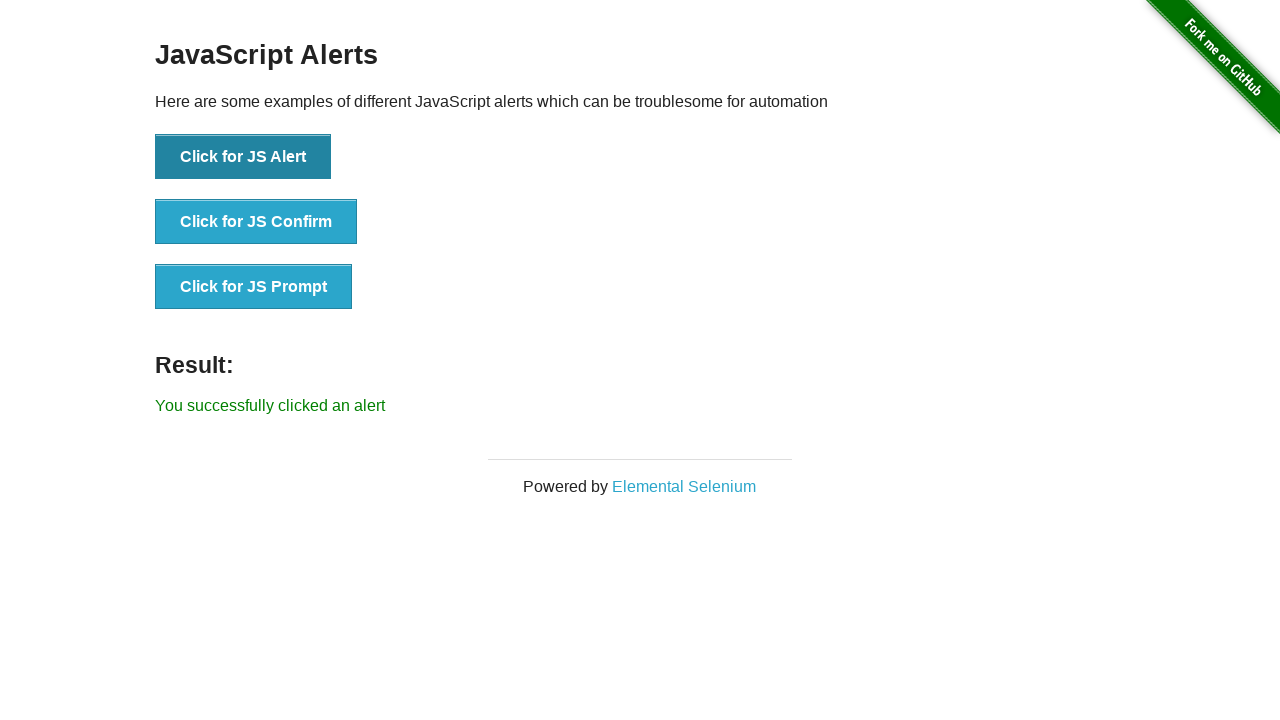

Set up dialog handler to dismiss confirm dialog
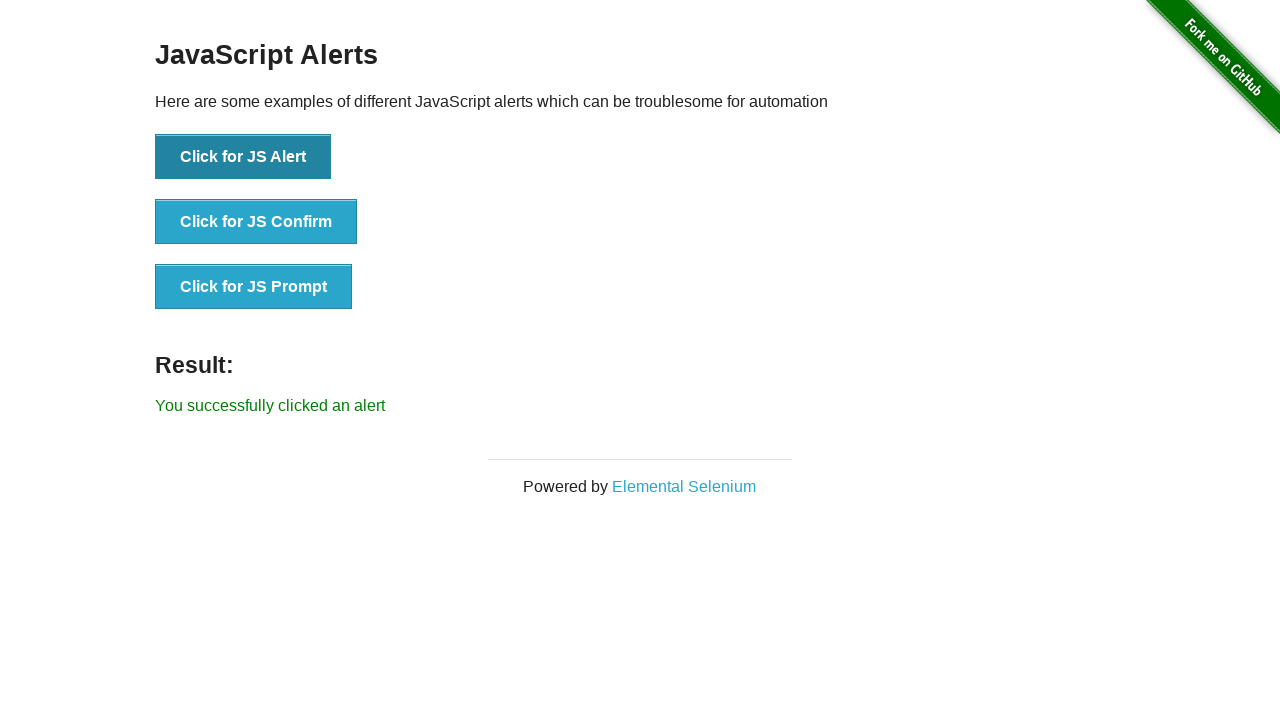

Clicked button to trigger confirm dialog at (256, 222) on xpath=//*[@id='content']/div/ul/li[2]/button
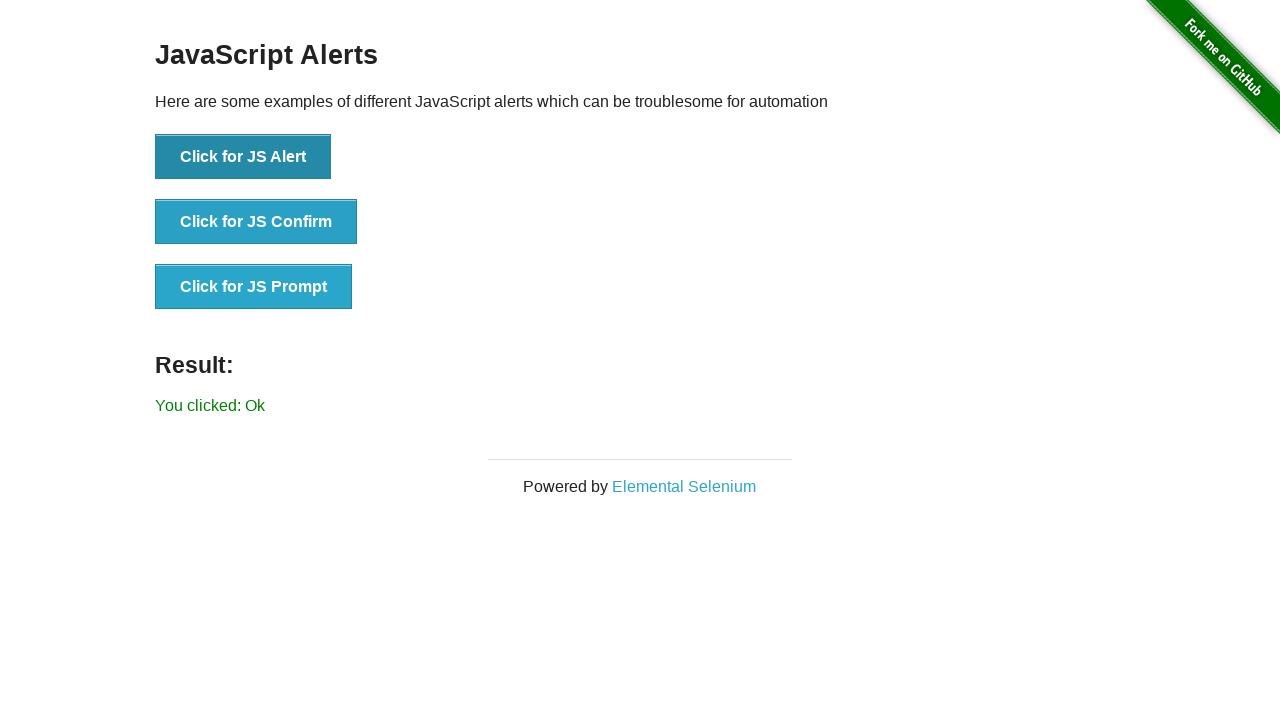

Waited for confirm dialog to be processed
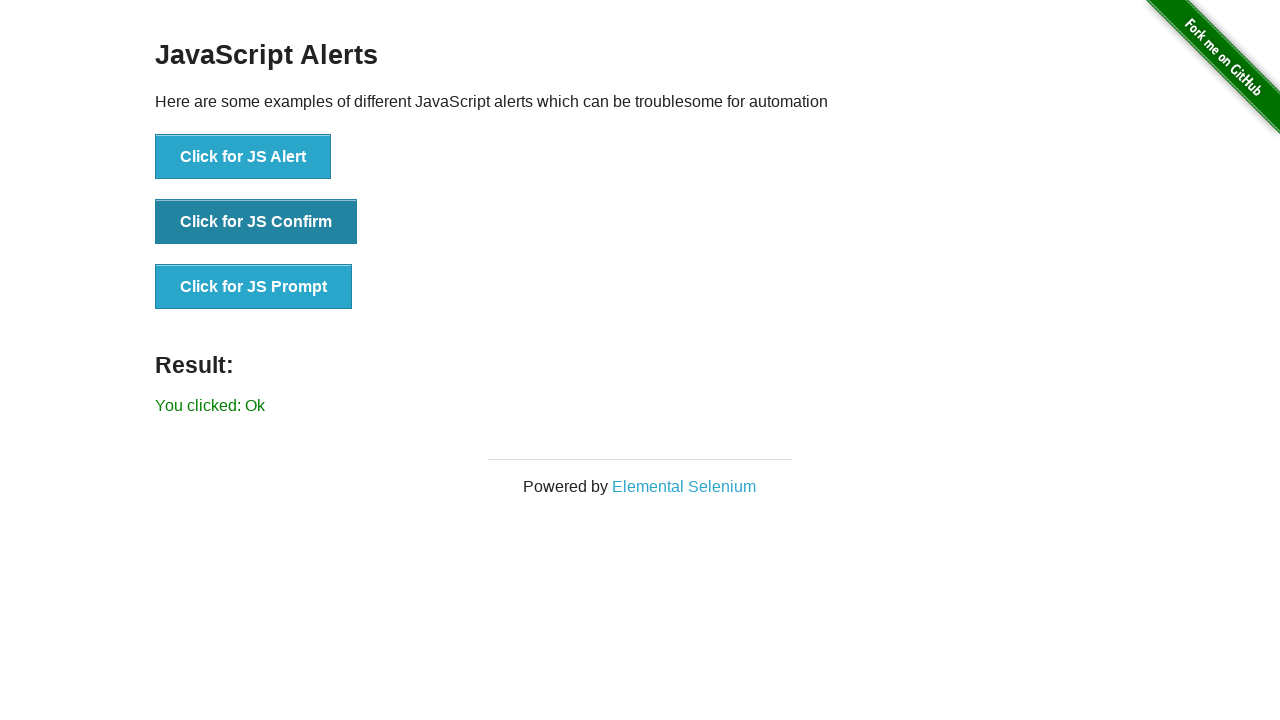

Removed confirm dialog handler
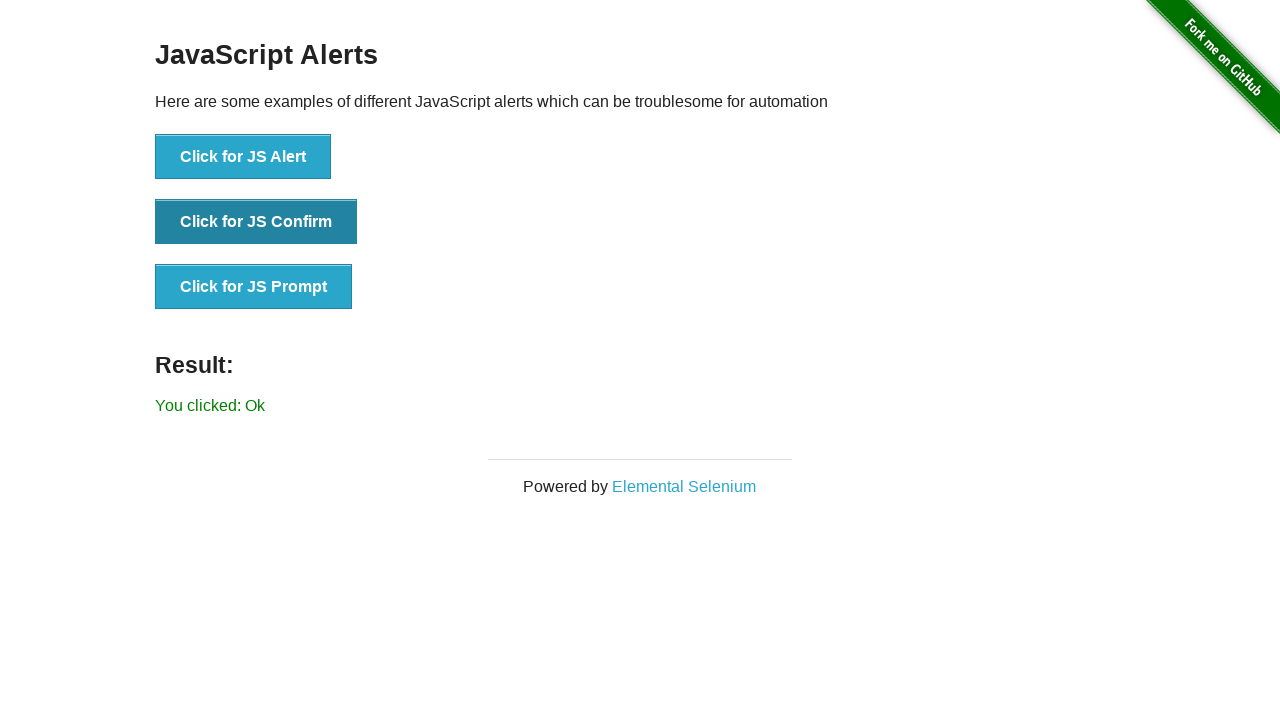

Set up dialog handler to accept prompt with text 'kalpesh'
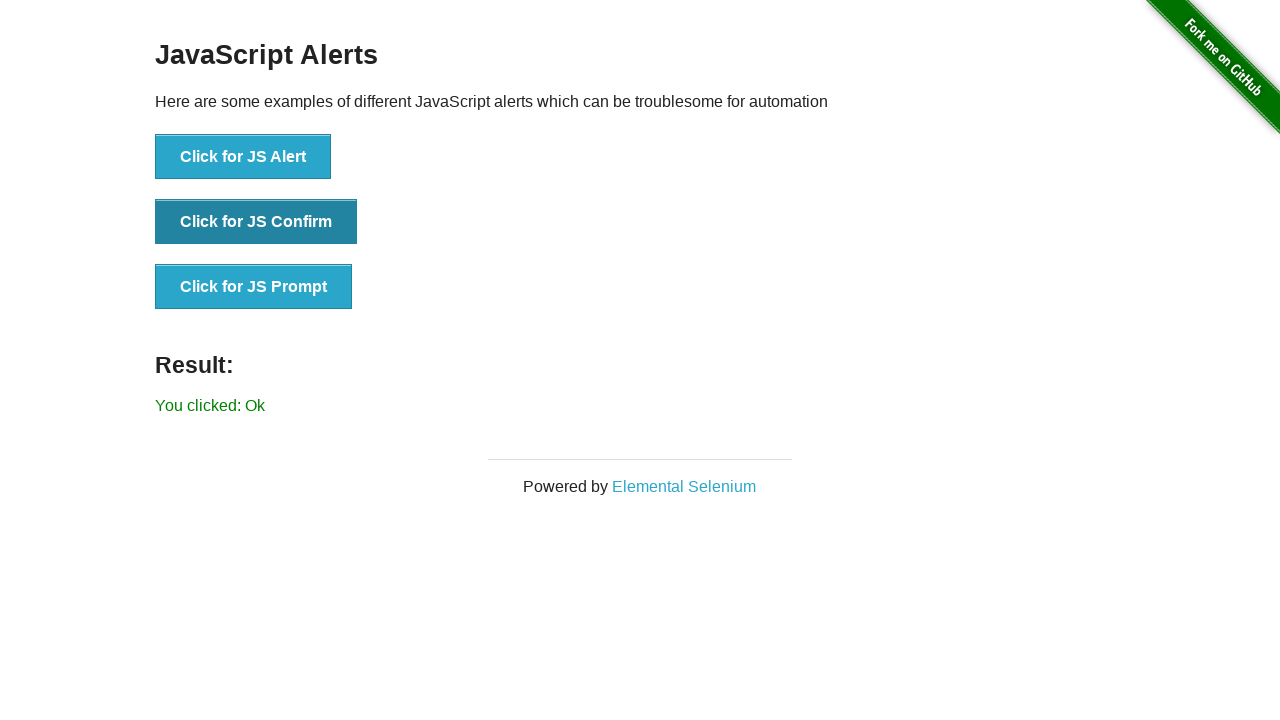

Clicked button to trigger prompt dialog at (254, 287) on xpath=//*[@id='content']/div/ul/li[3]/button
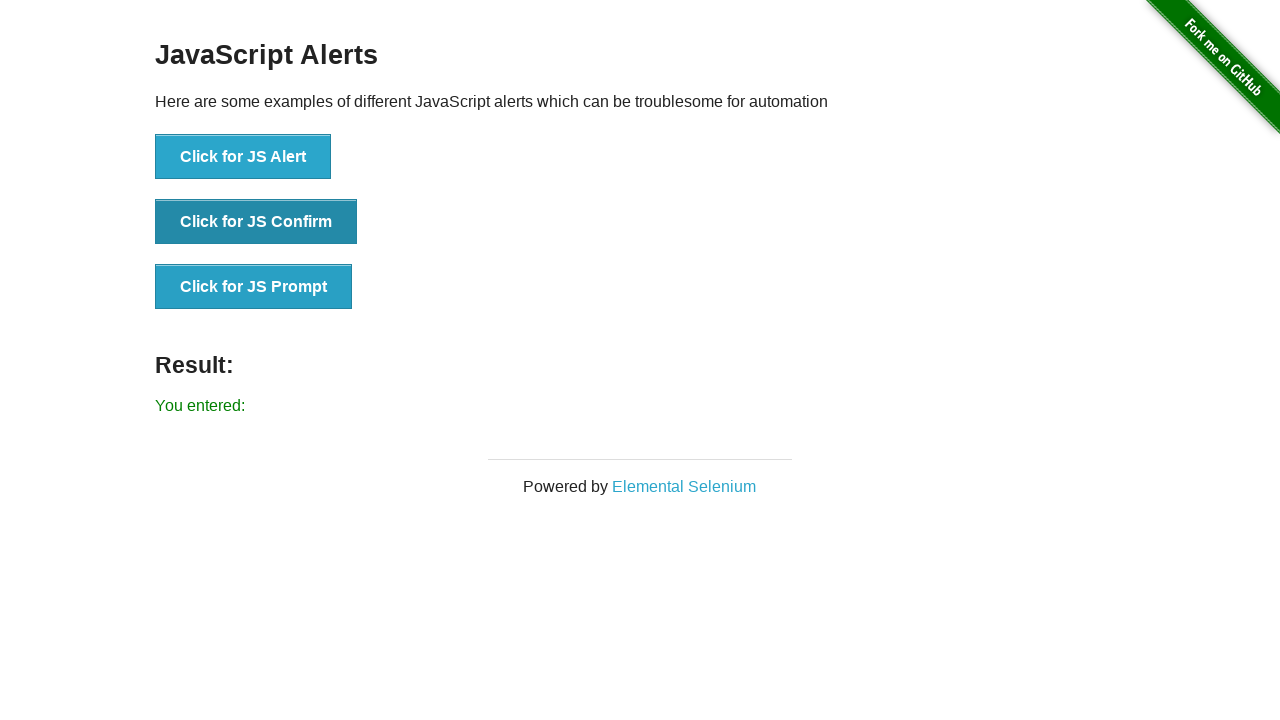

Waited for prompt dialog with 'kalpesh' to be processed
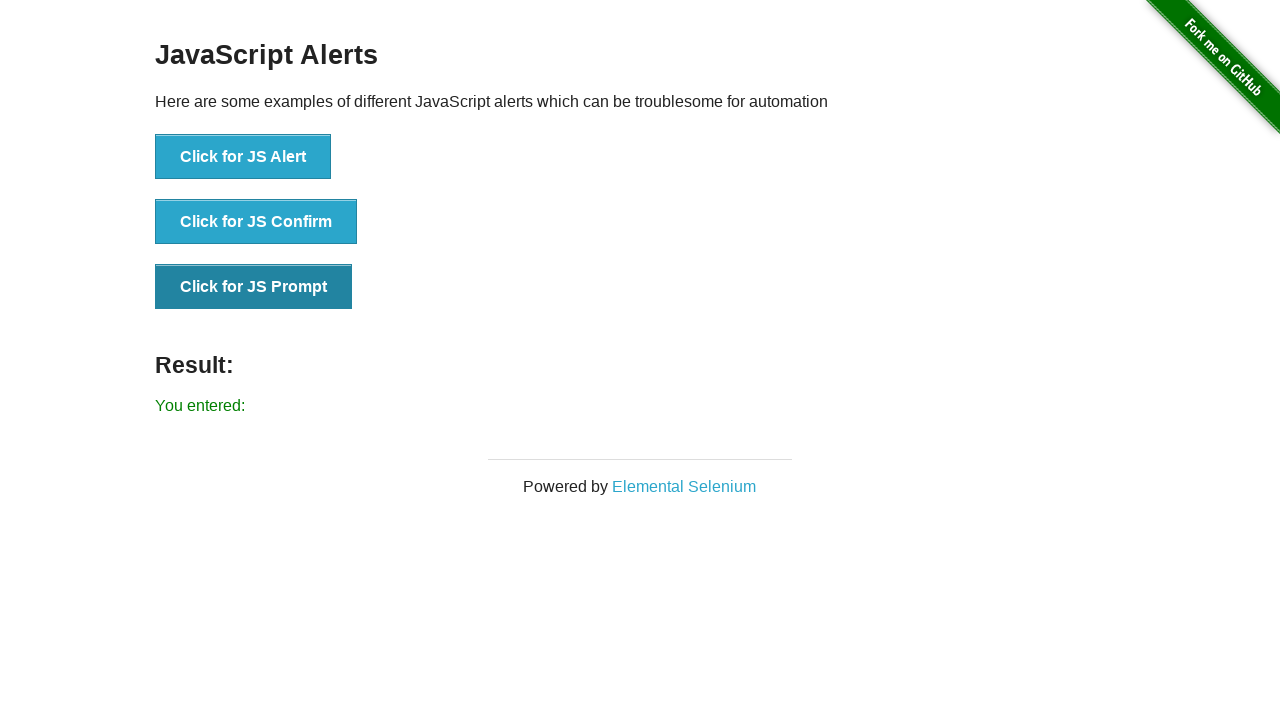

Removed first prompt dialog handler
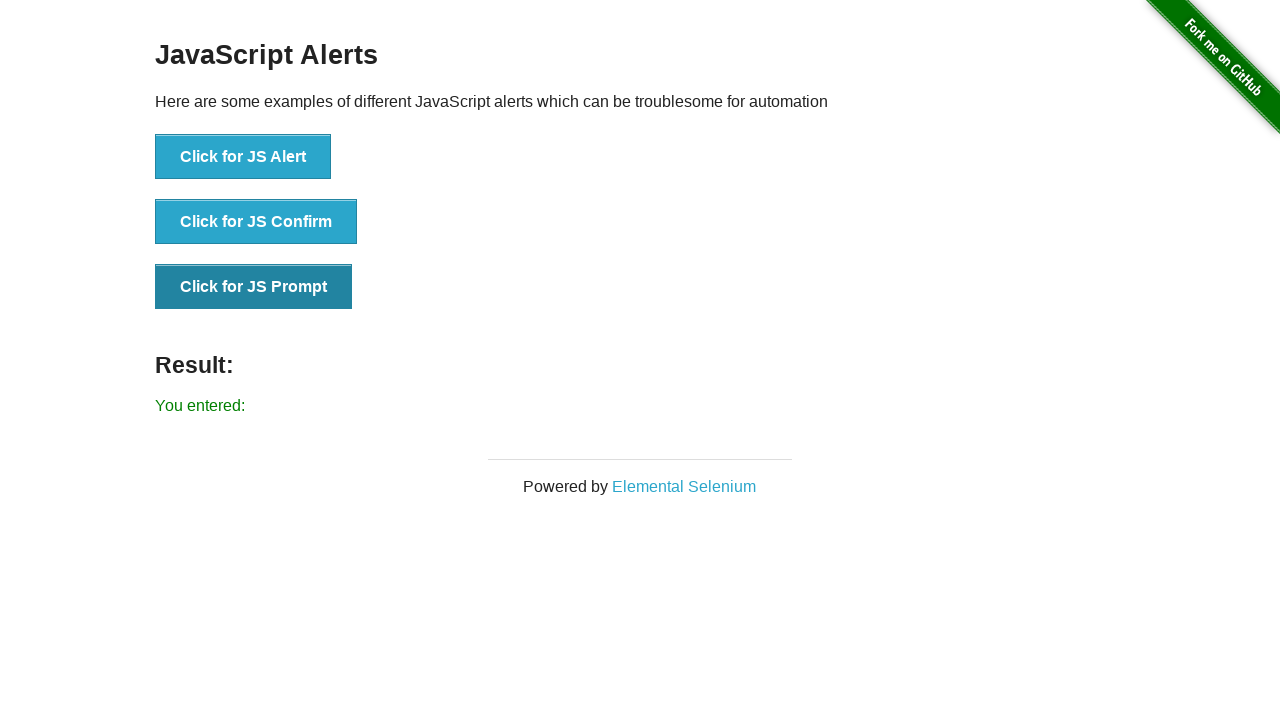

Set up dialog handler to accept prompt with text 'vicky'
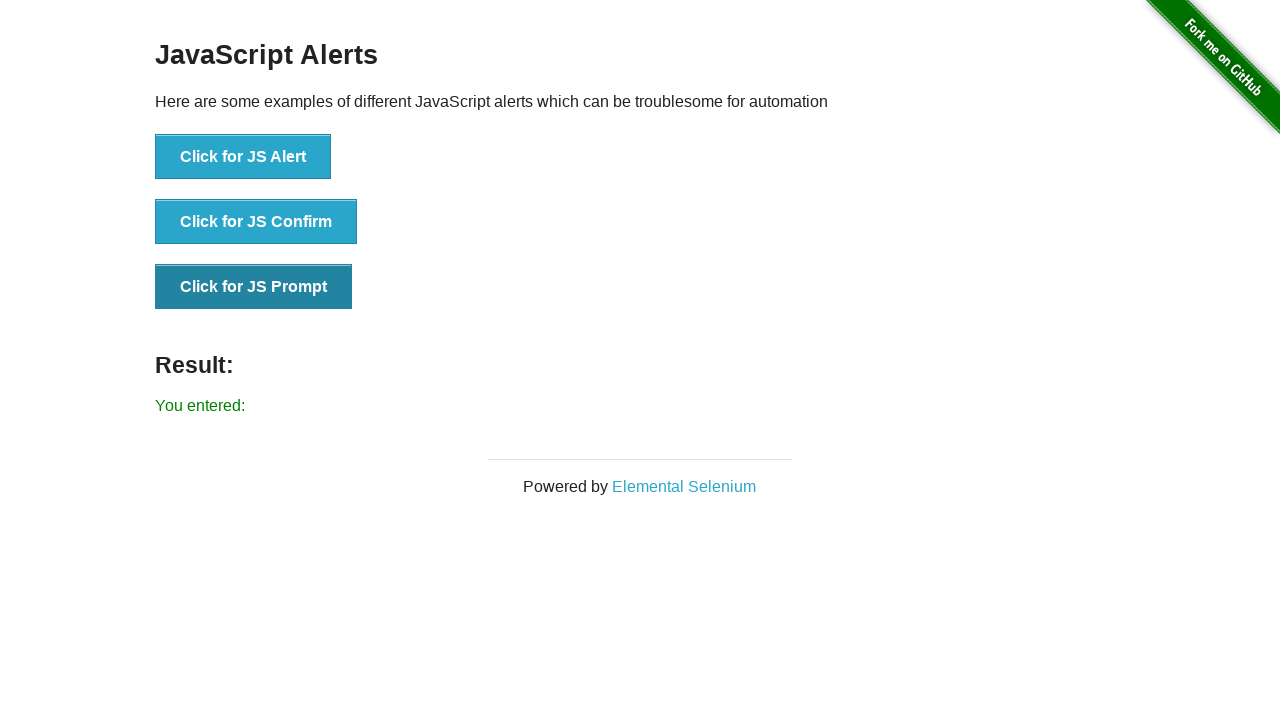

Clicked button to trigger second prompt dialog at (254, 287) on xpath=//*[@id='content']/div/ul/li[3]/button
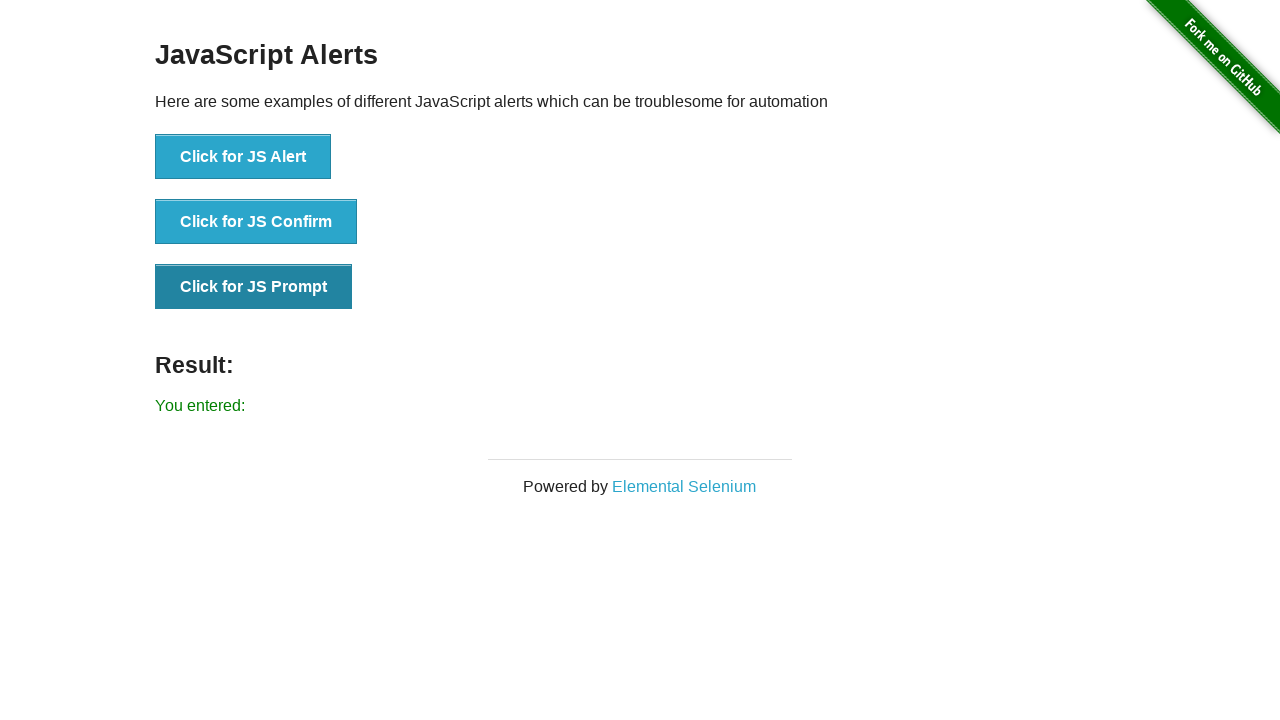

Waited for prompt dialog with 'vicky' to be processed
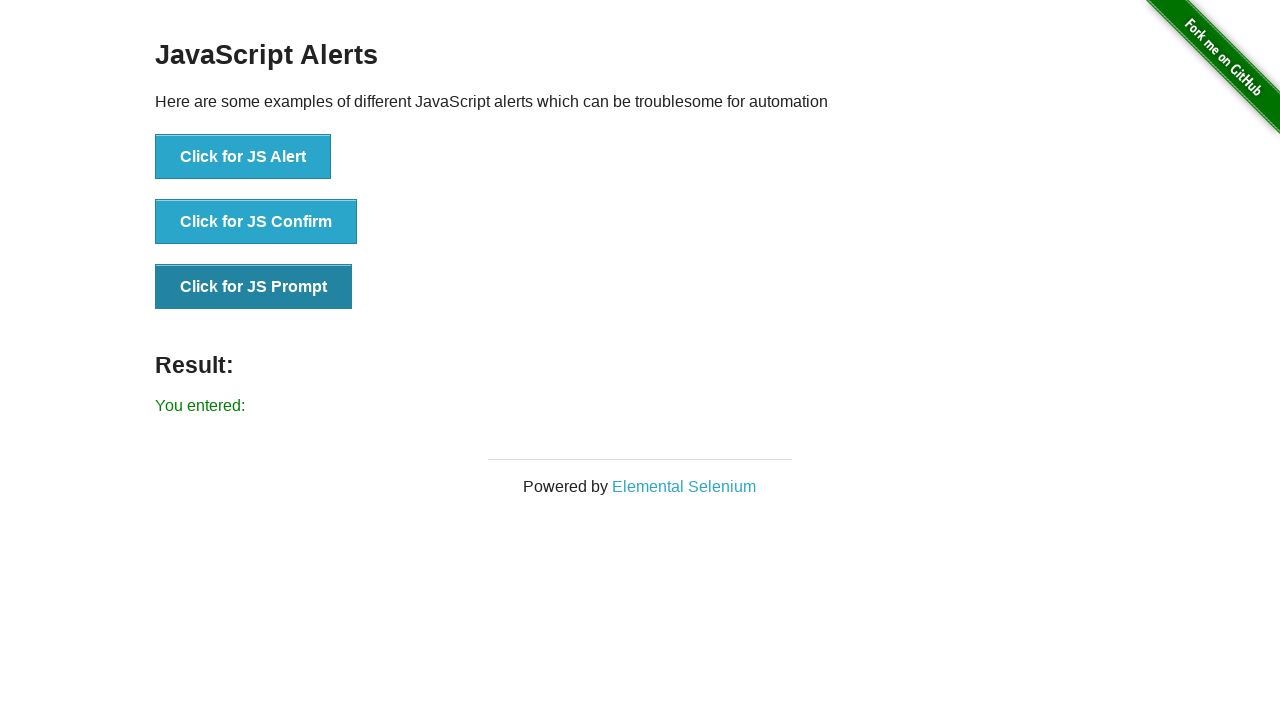

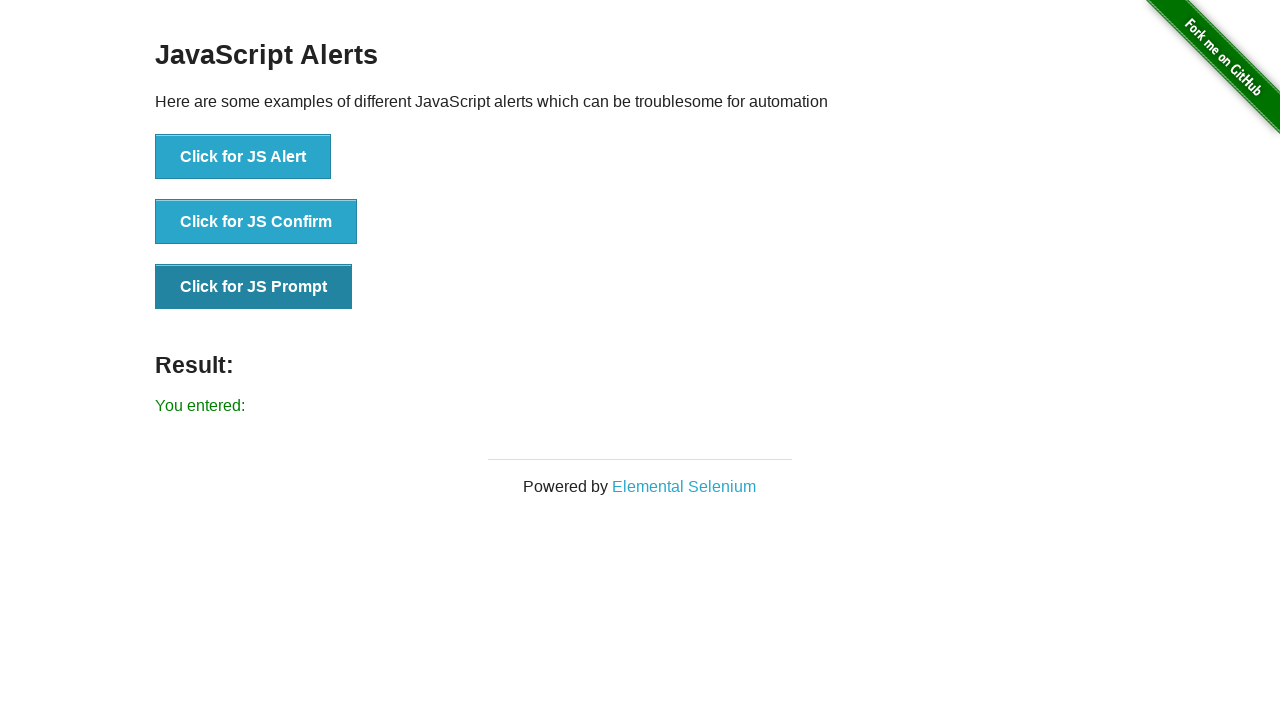